Tests a reservation form by entering a guest name and clicking the next button to proceed to the next step

Starting URL: http://example.selenium.jp/reserveApp

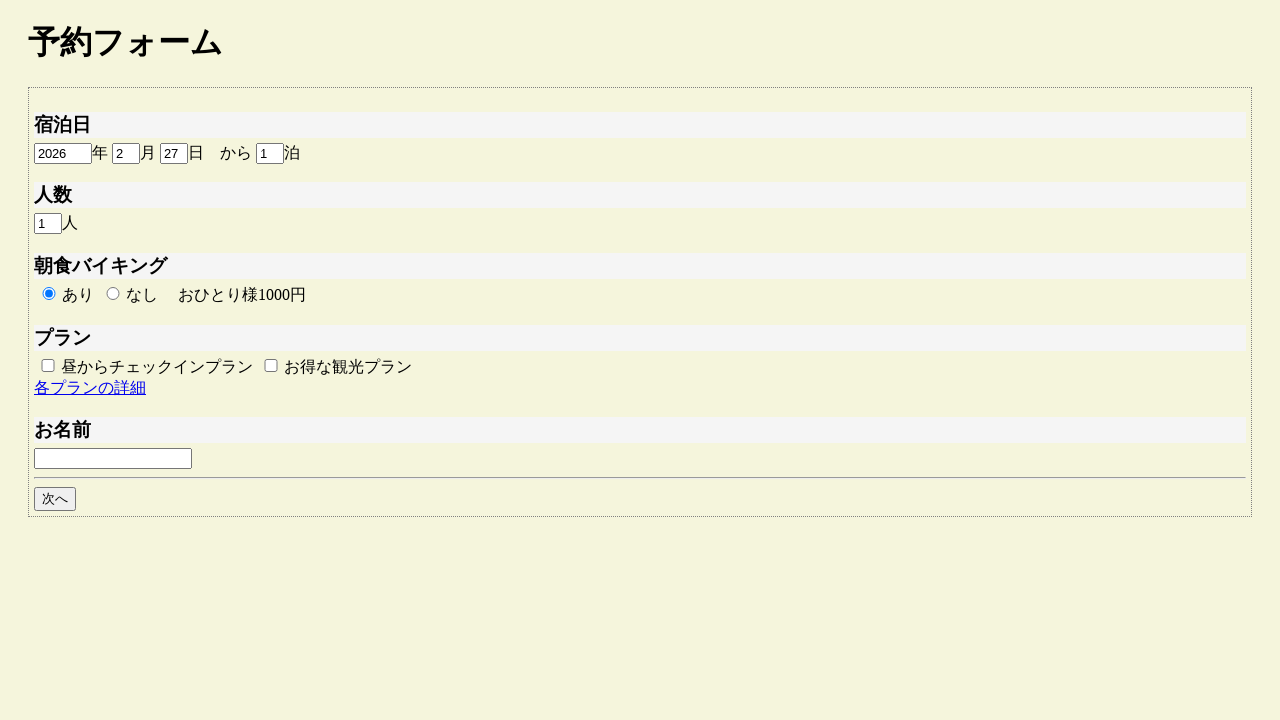

Filled guest name field with 'サンプルユーザ' on #guestname
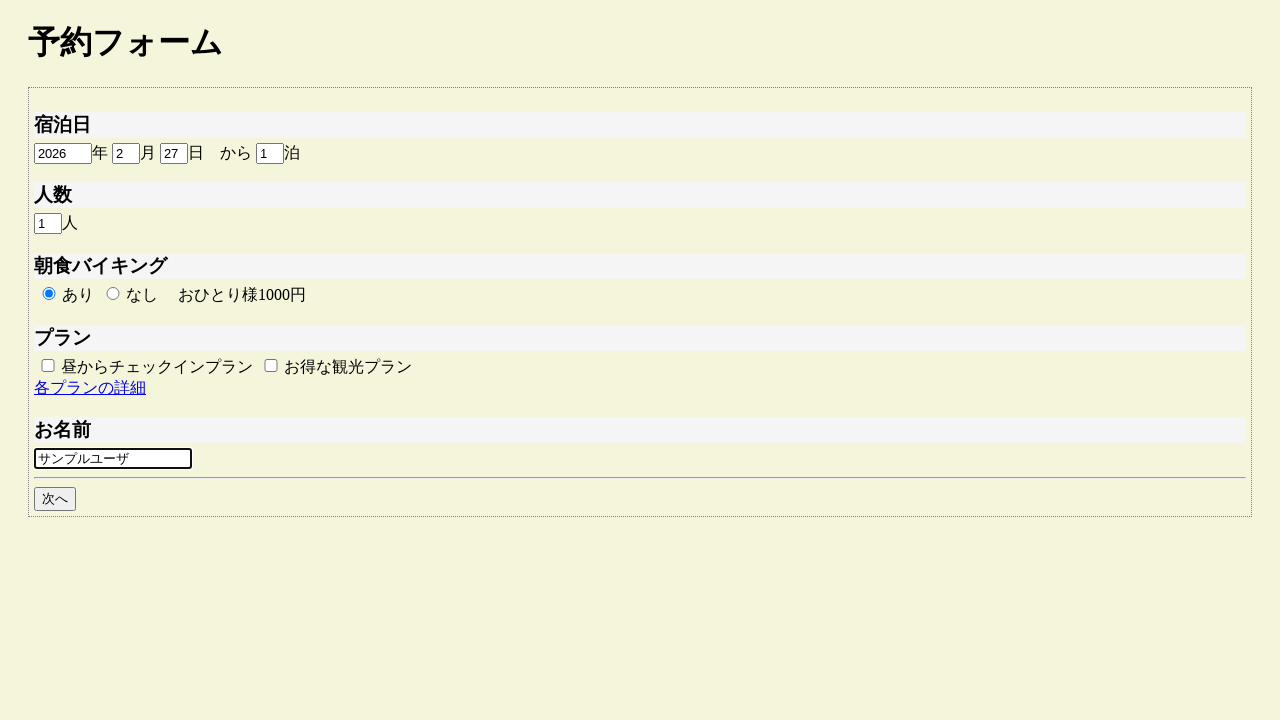

Clicked next button to proceed to the next step at (55, 499) on #goto_next
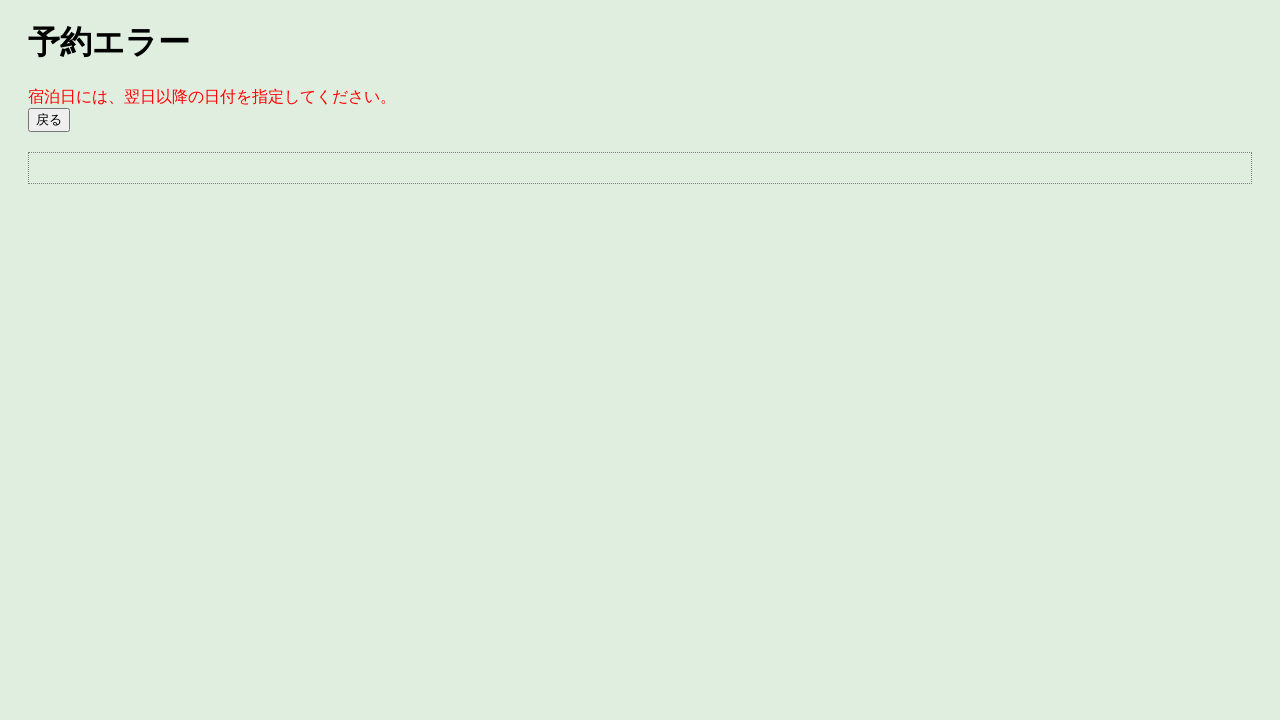

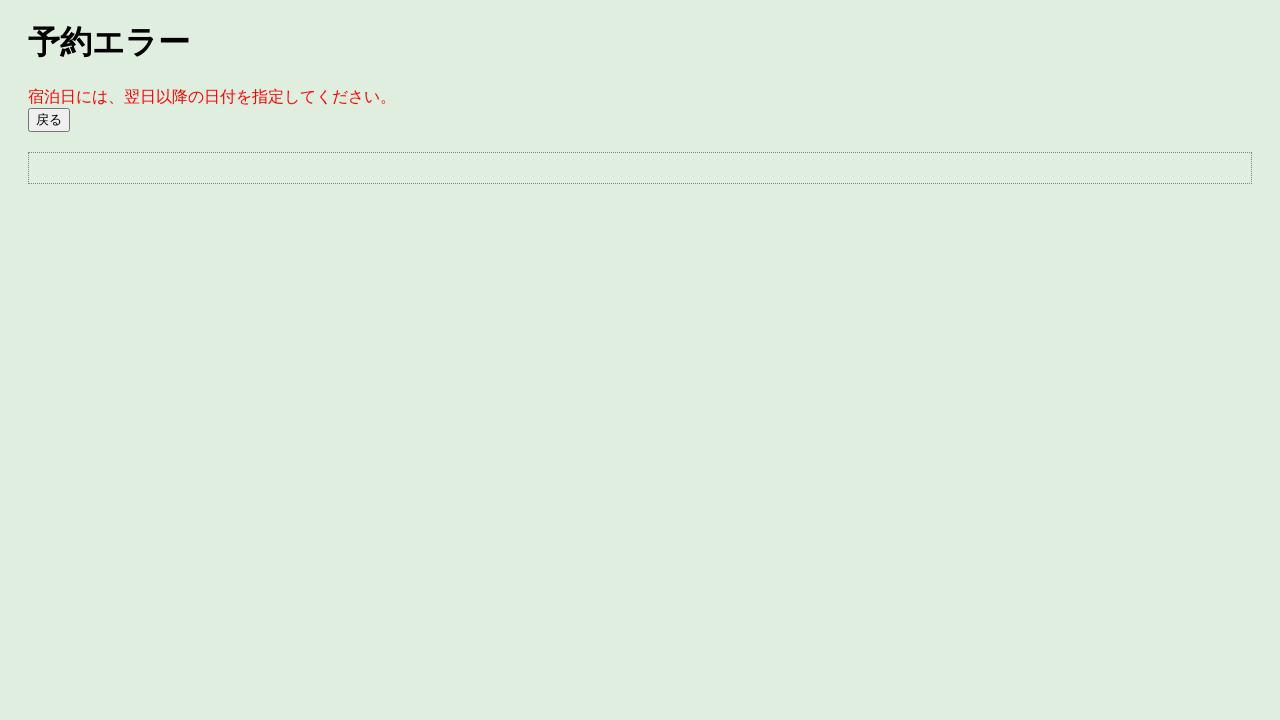